Navigates to a practice page and resizes the browser window to a specific size

Starting URL: https://learn.letskodeit.com/p/practice

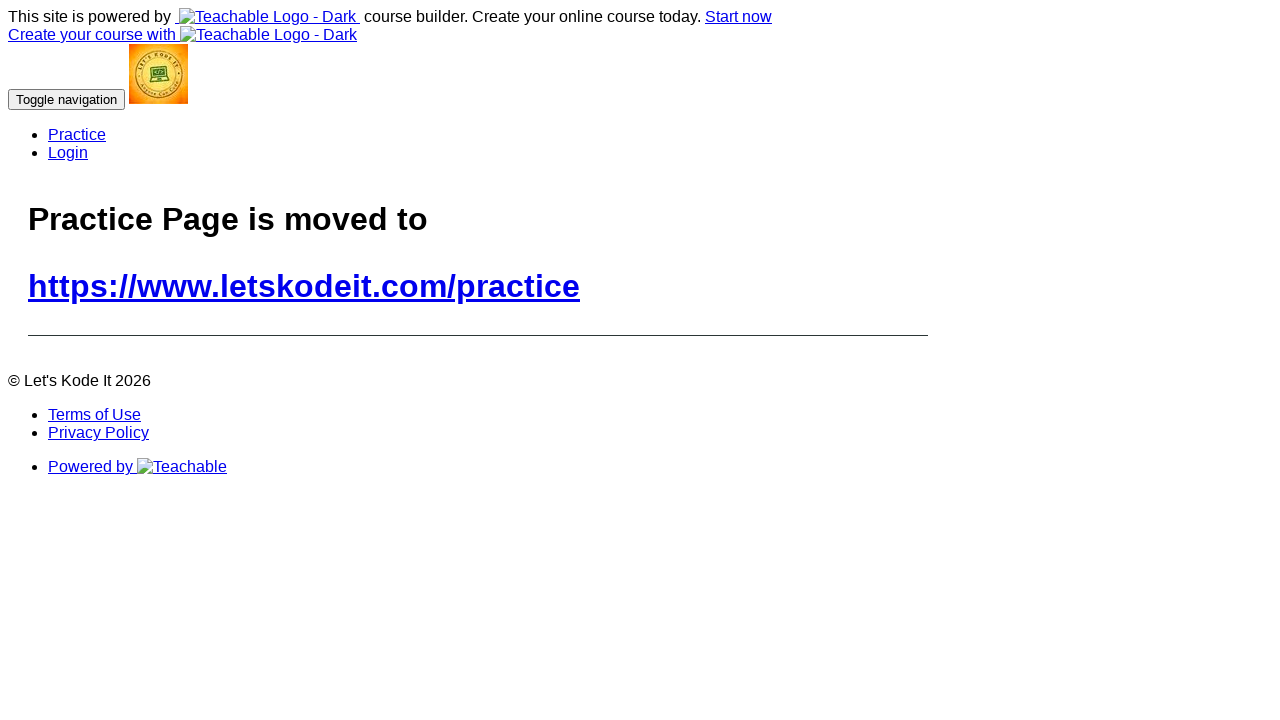

Set default timeout to 30000ms
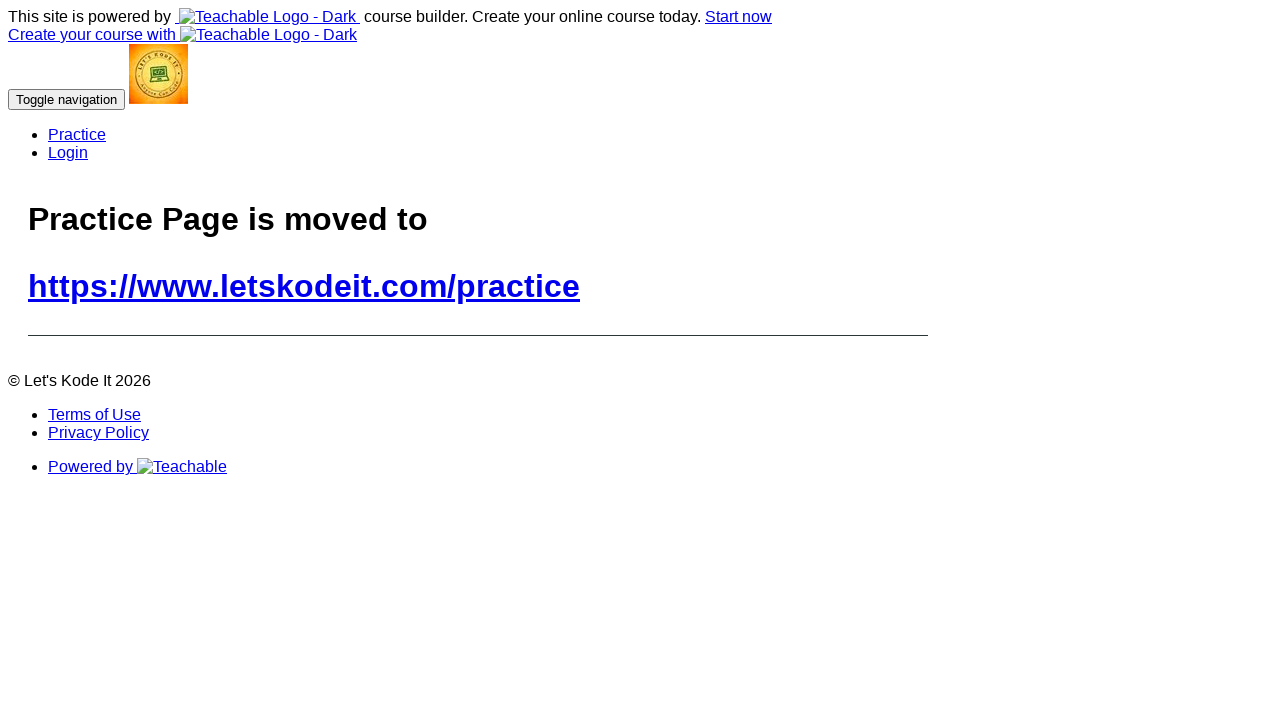

Resized browser window to 1024x768
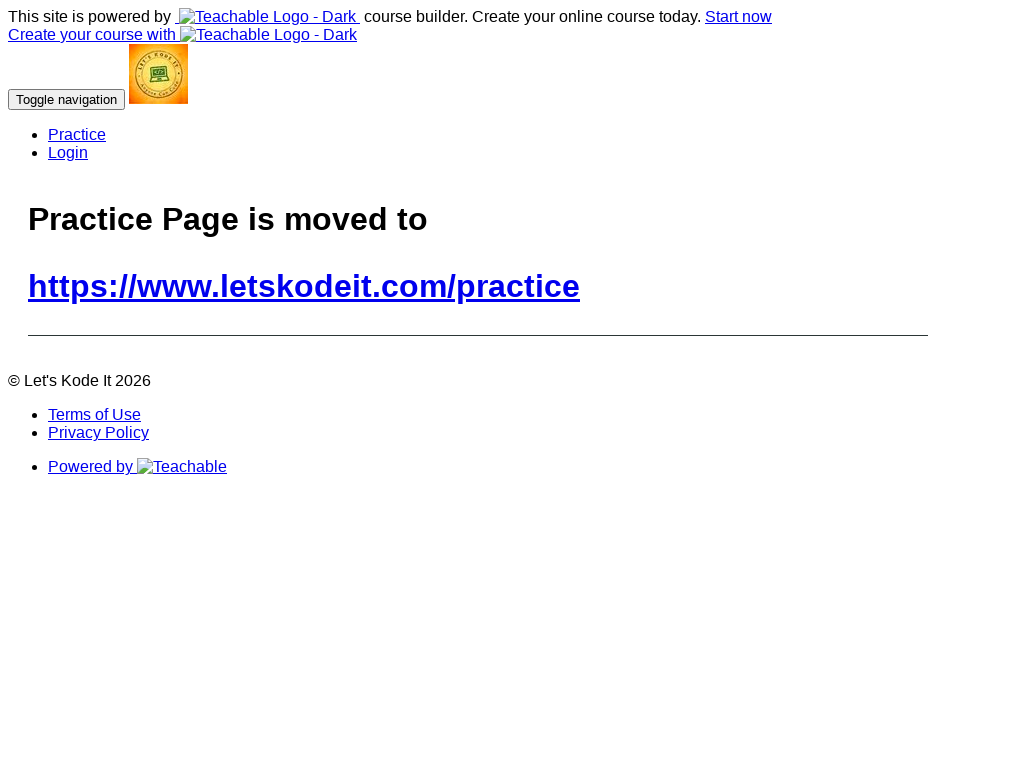

Waited for page to reach domcontentloaded state
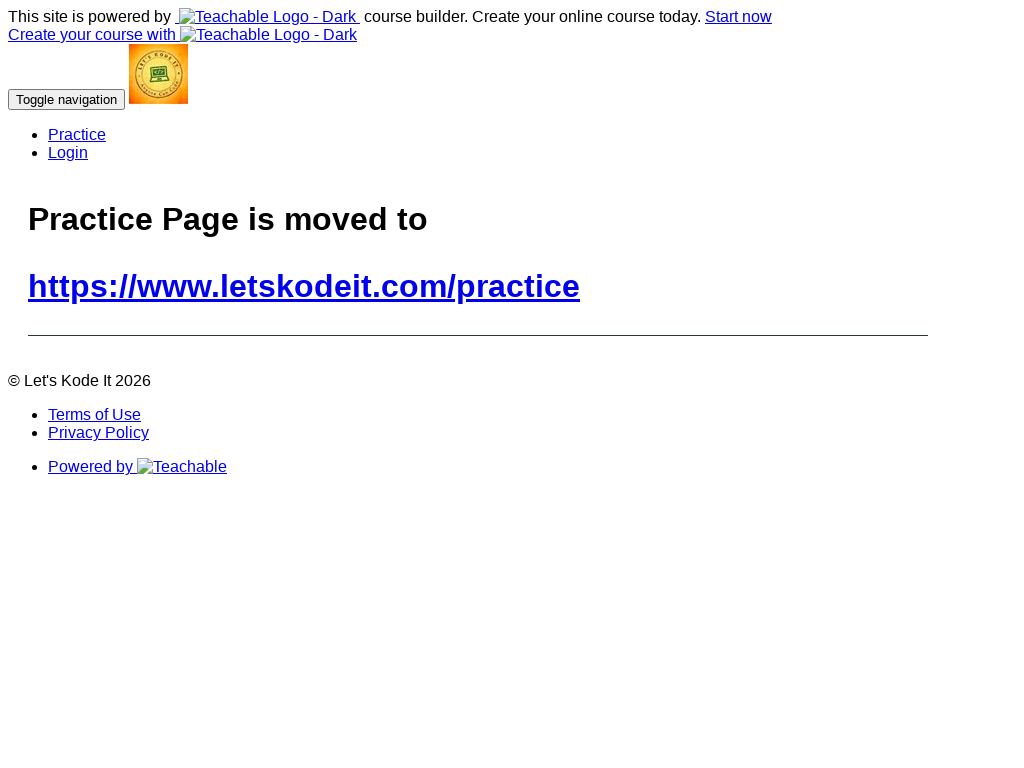

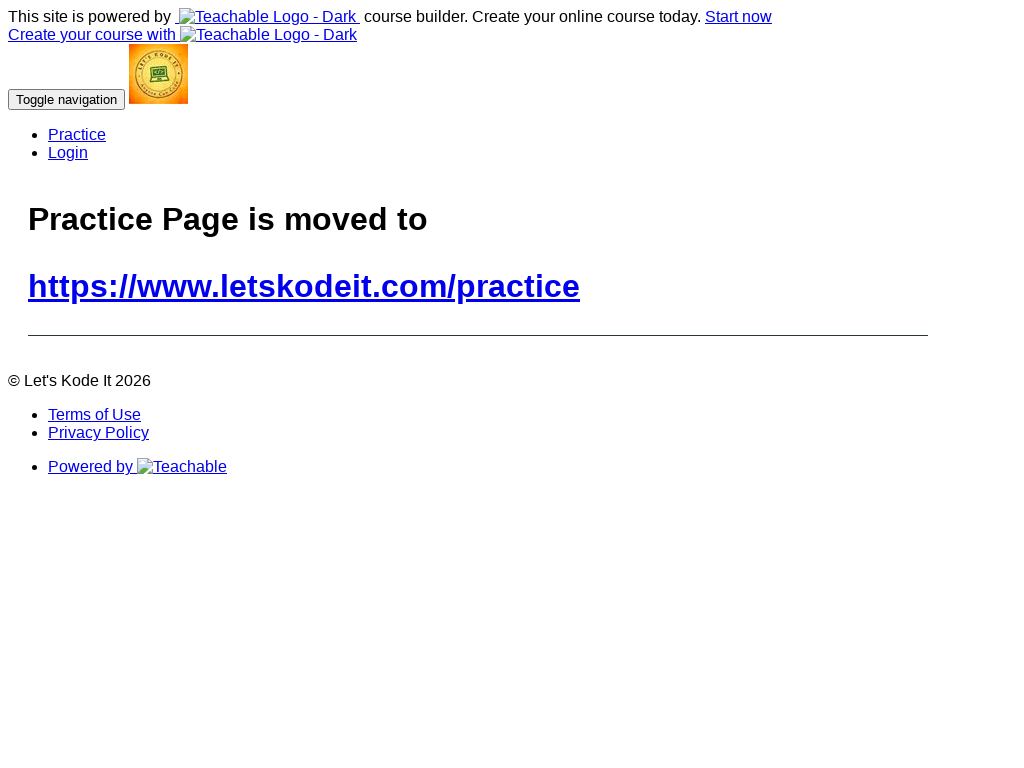